Tests notification messages by clicking a link multiple times and verifying notification content

Starting URL: https://the-internet.herokuapp.com/notification_message_rendered

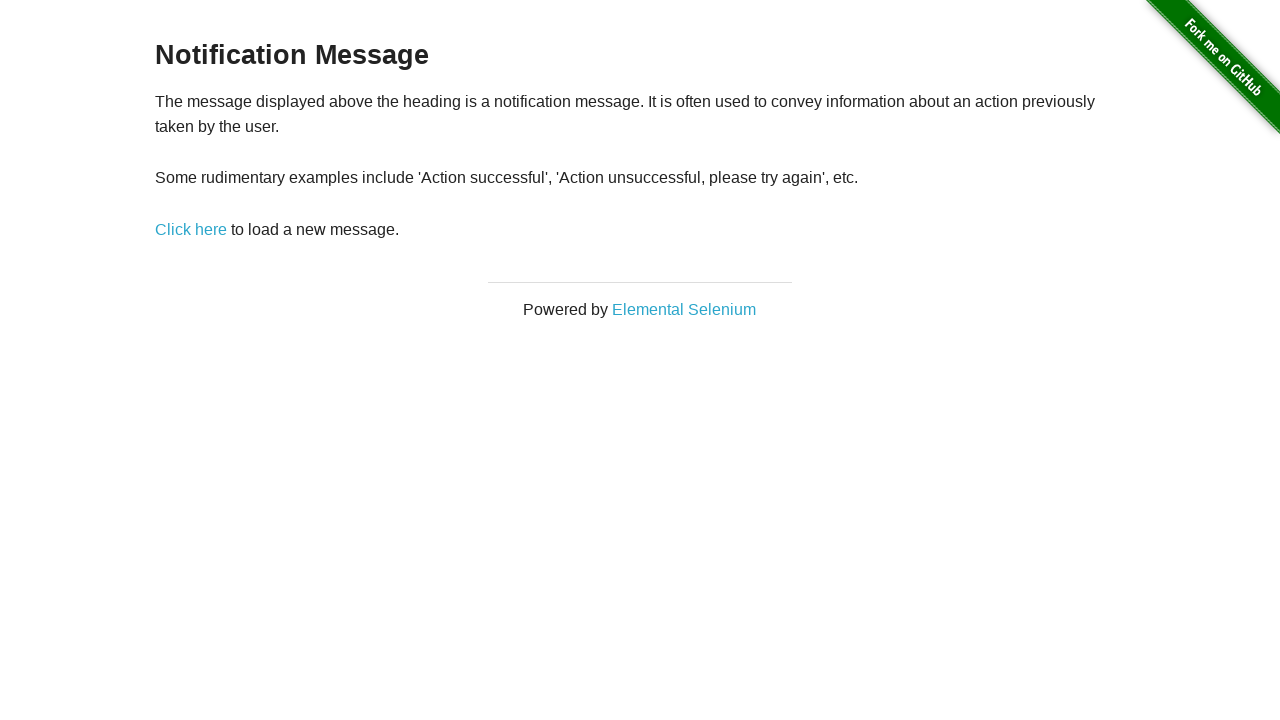

Clicked notification message link at (191, 229) on a[href='/notification_message']
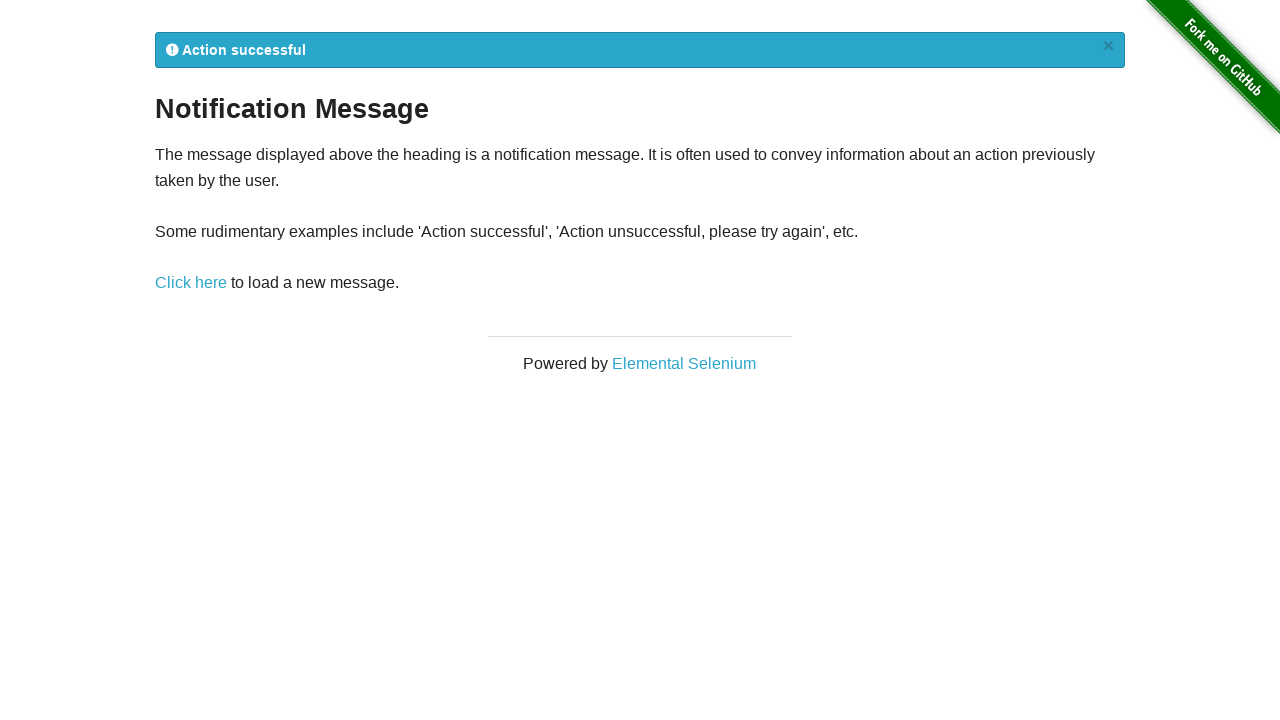

Located notification message element
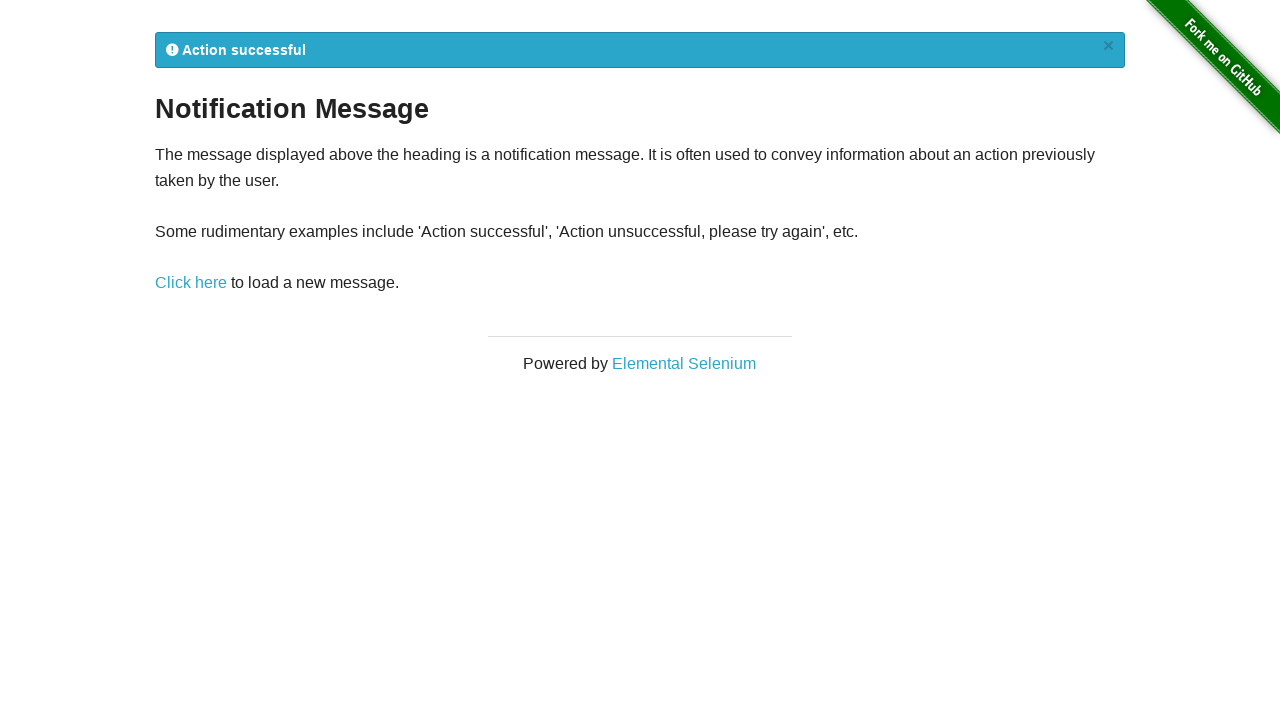

Retrieved notification message text: ' Action successful
×'
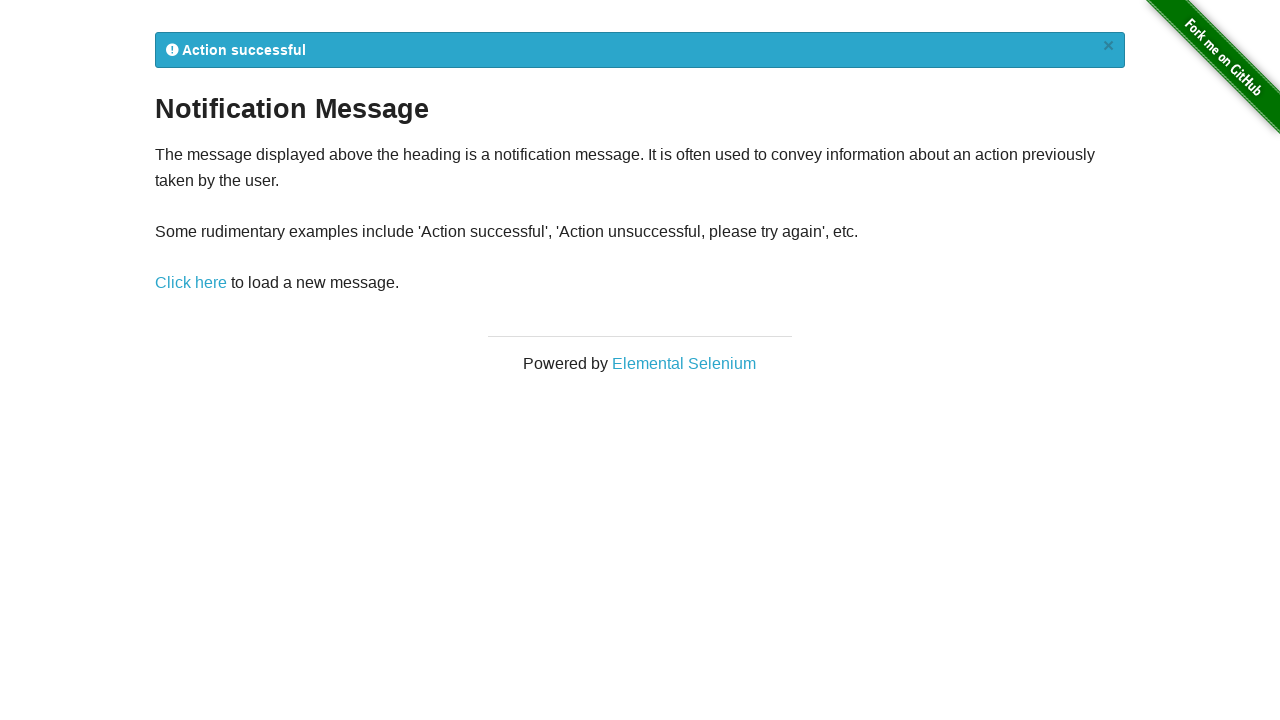

Verified notification message contains expected text
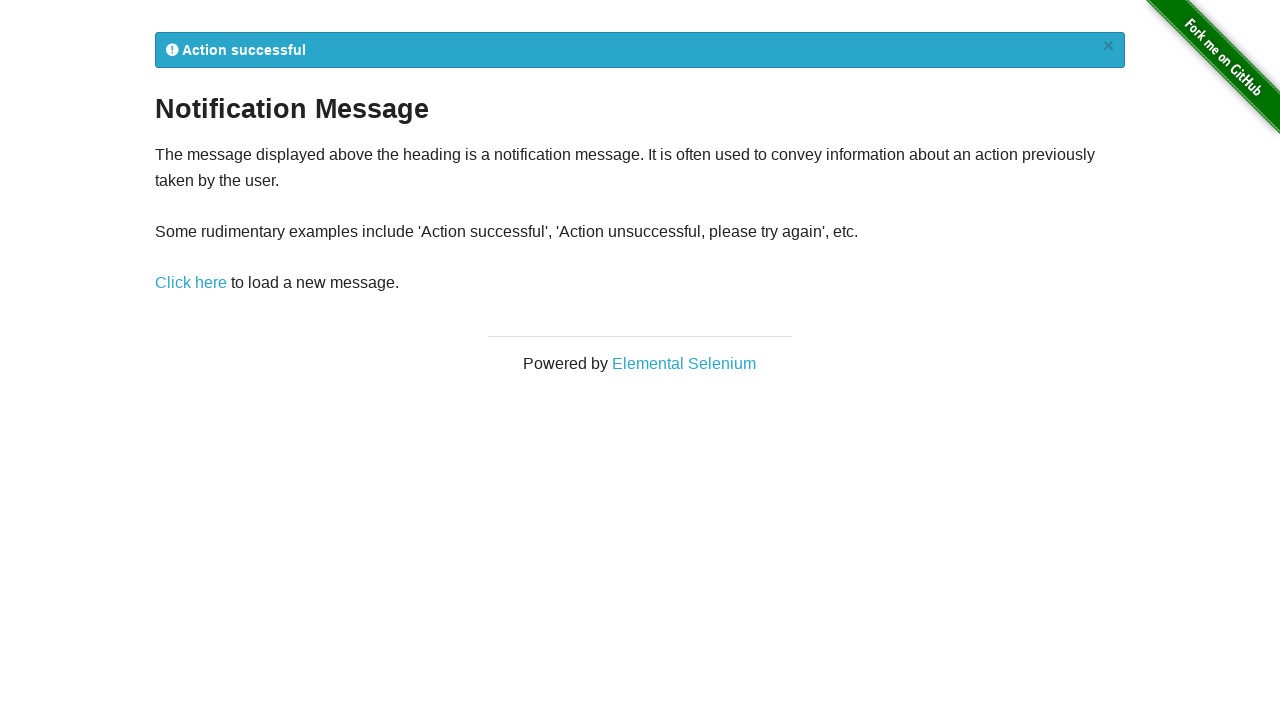

Clicked notification message link at (191, 283) on a[href='/notification_message']
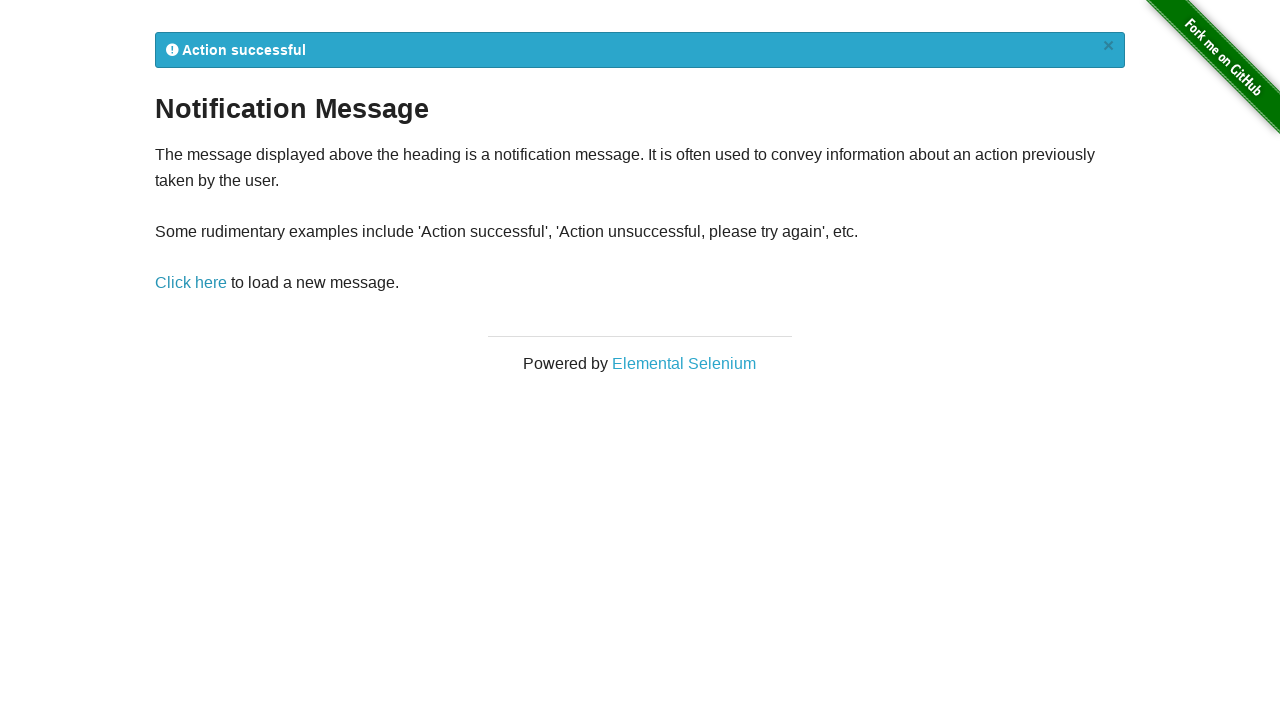

Located notification message element
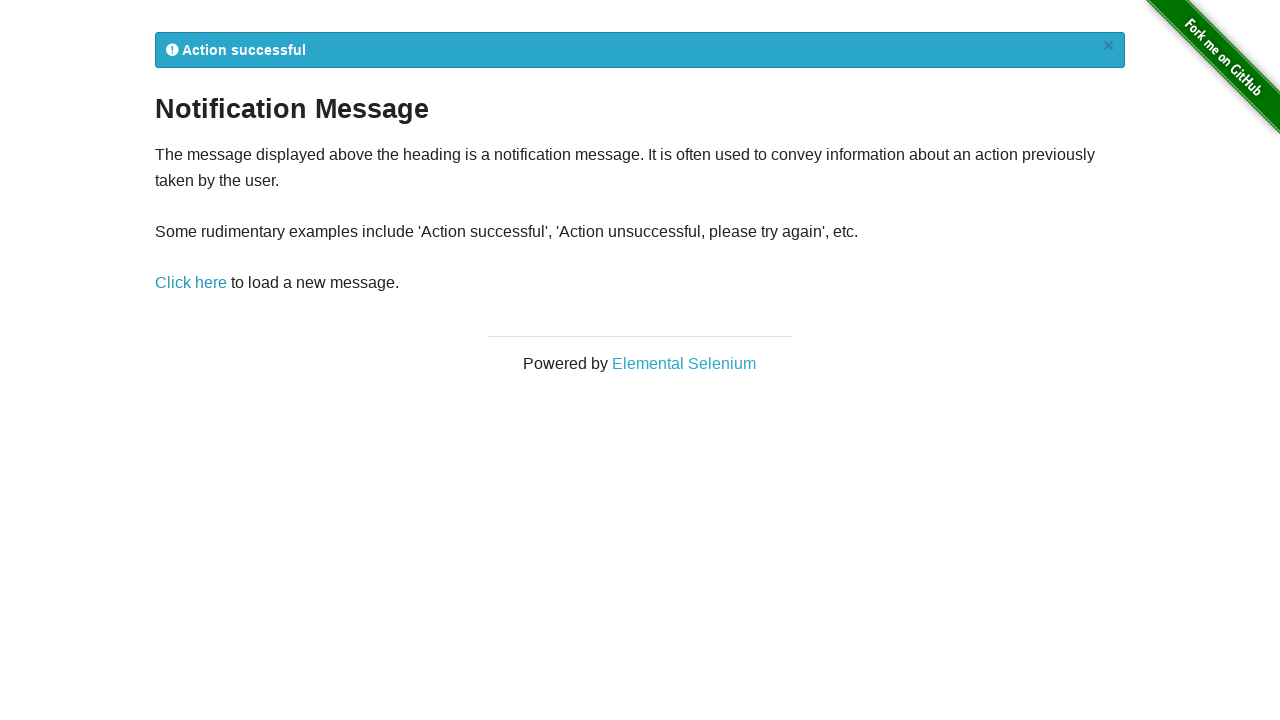

Retrieved notification message text: ' Action successful
×'
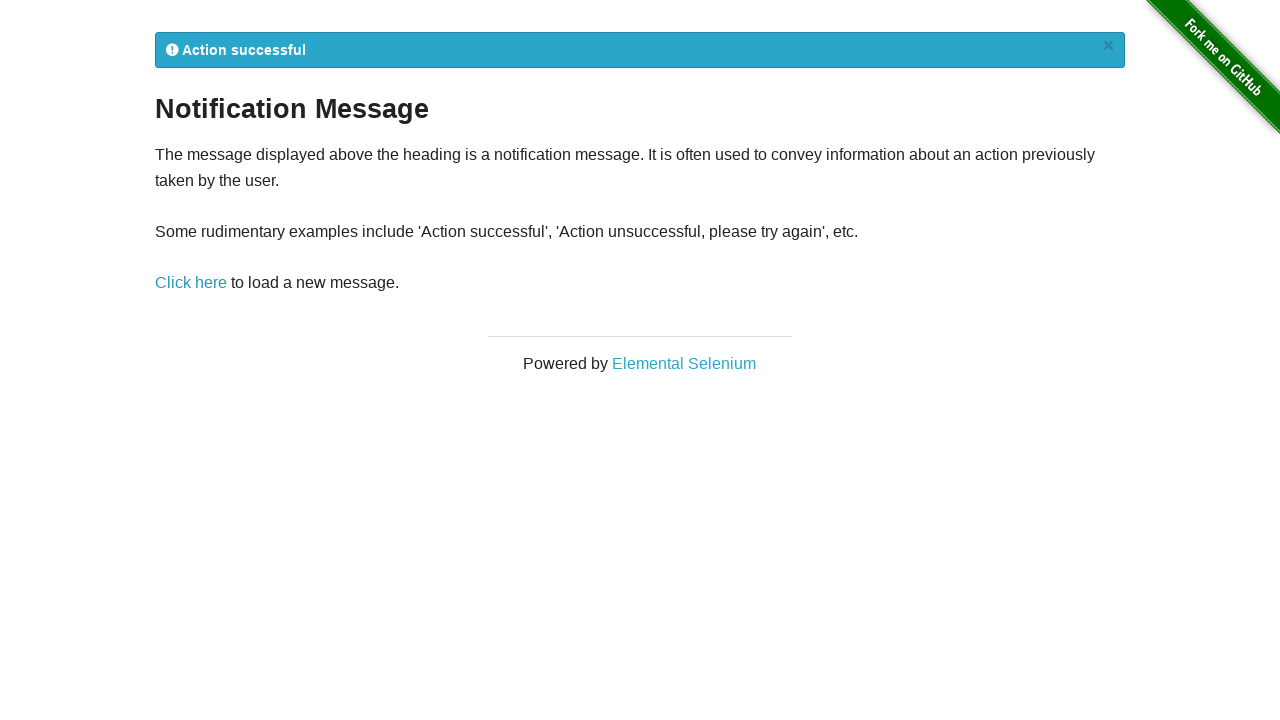

Verified notification message contains expected text
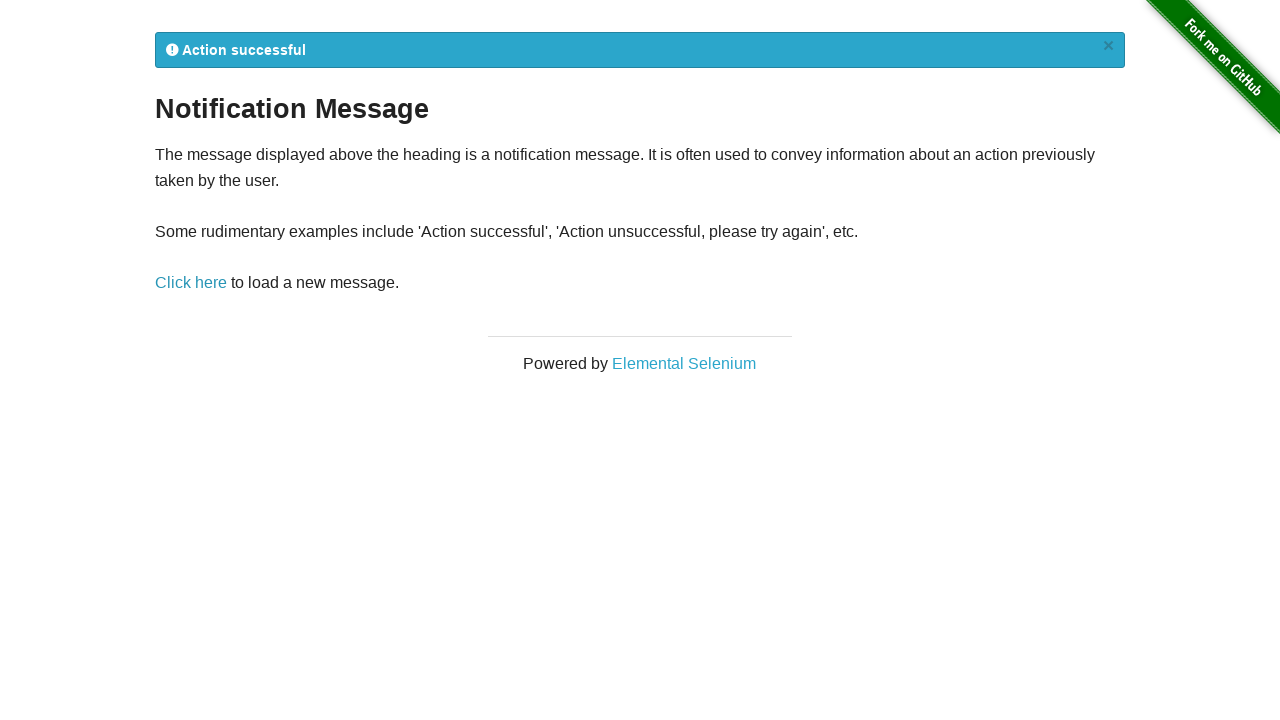

Clicked notification message link at (191, 283) on a[href='/notification_message']
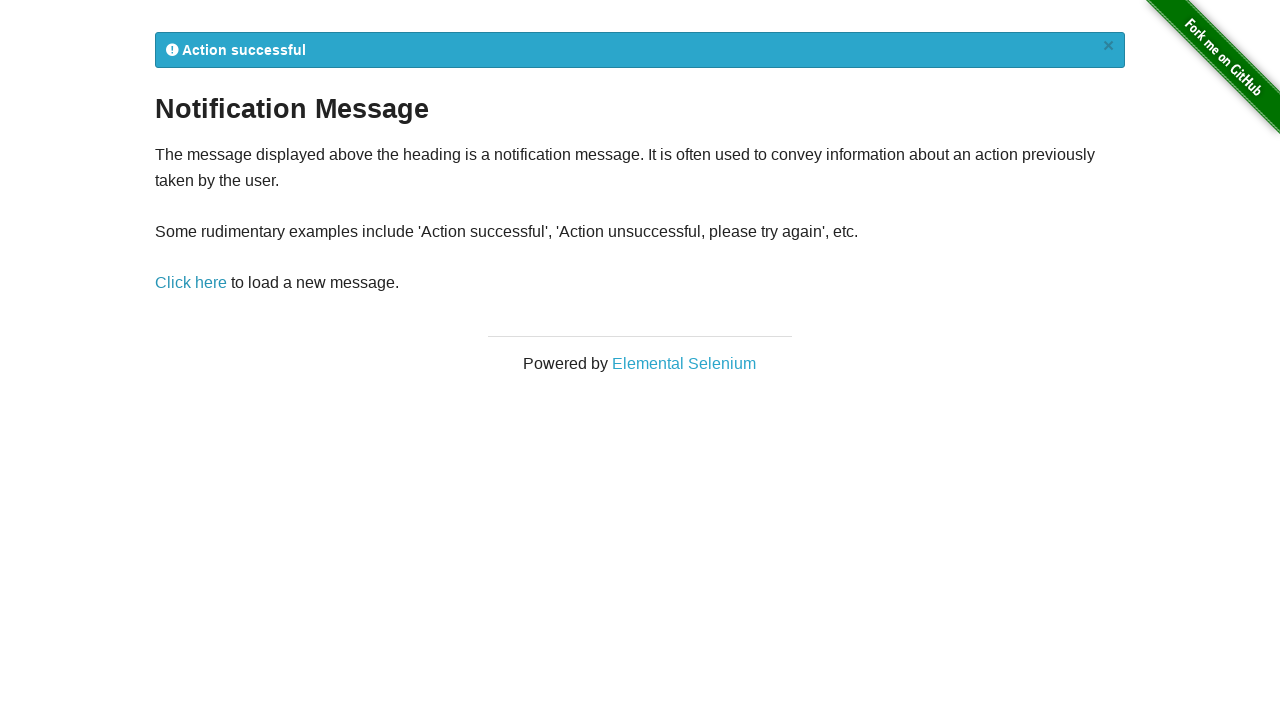

Located notification message element
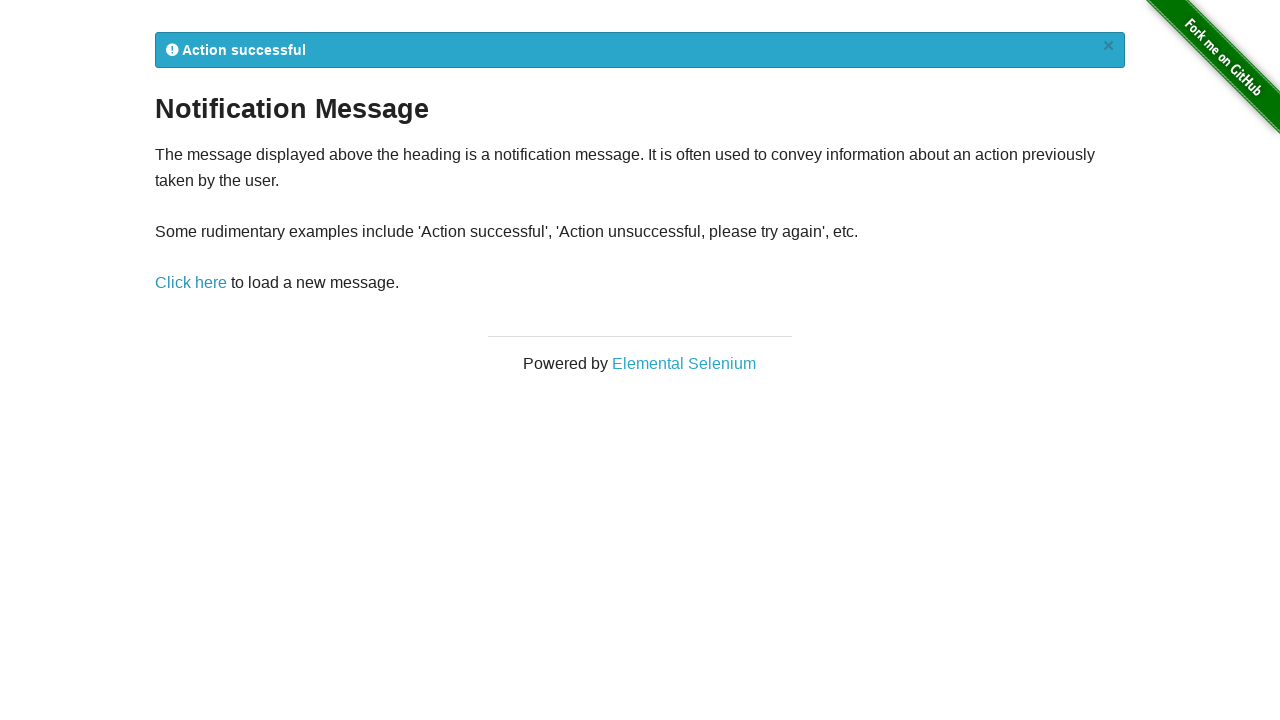

Retrieved notification message text: ' Action successful
×'
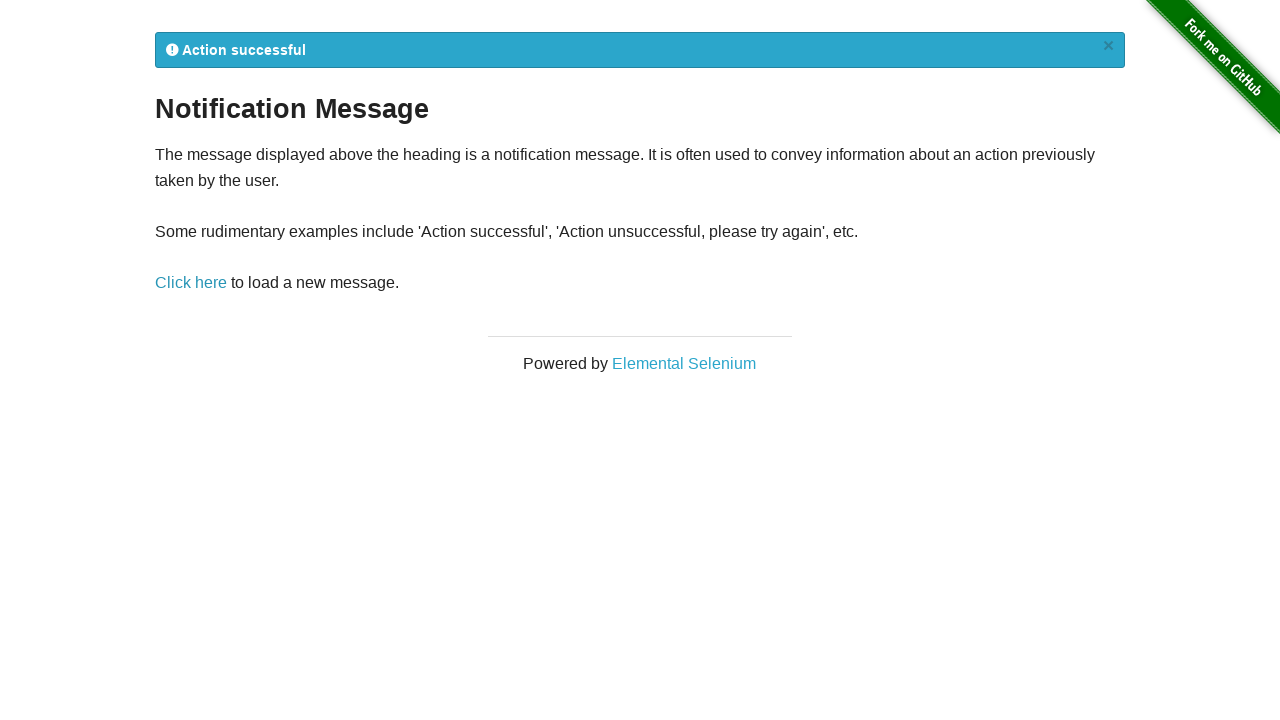

Verified notification message contains expected text
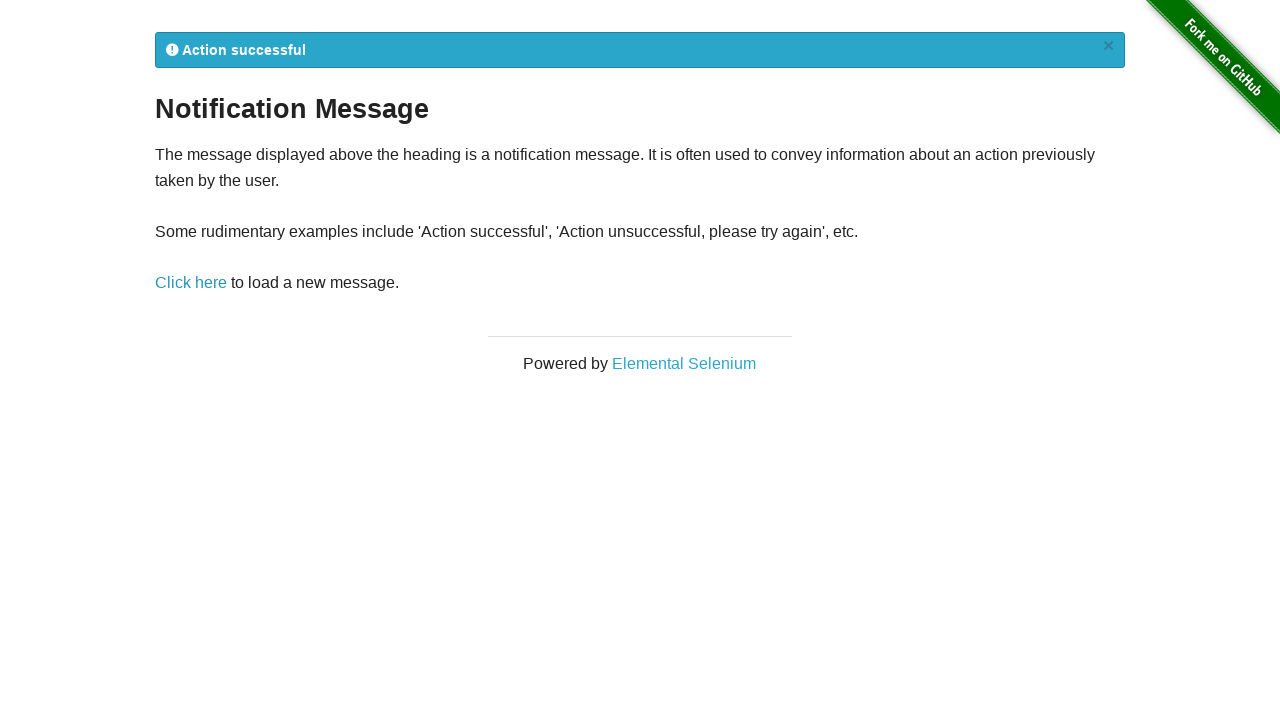

Clicked notification message link at (191, 283) on a[href='/notification_message']
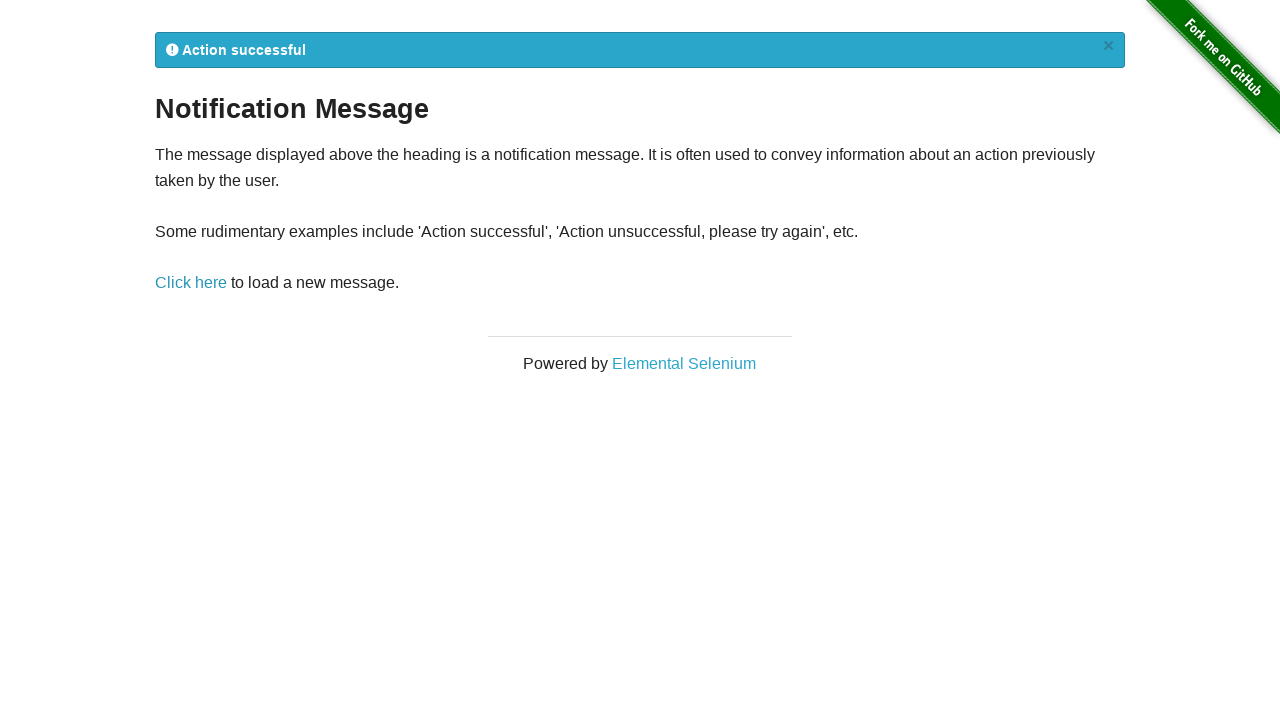

Located notification message element
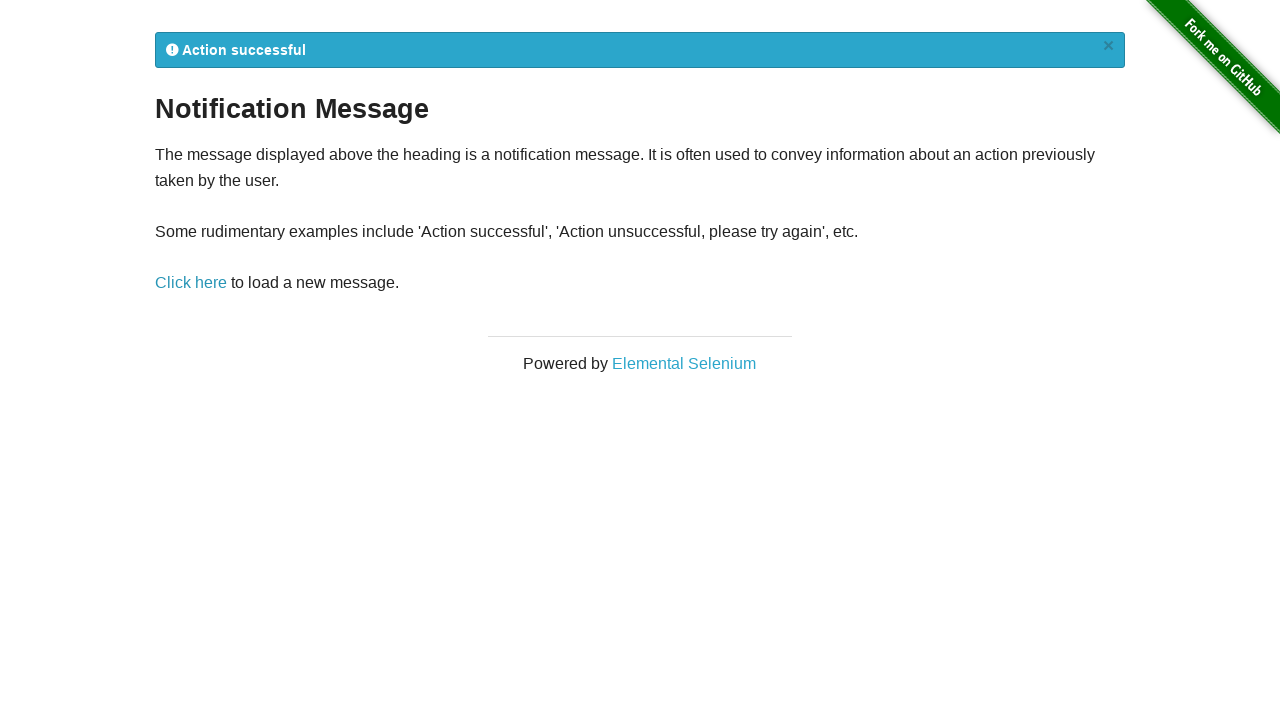

Retrieved notification message text: ' Action successful
×'
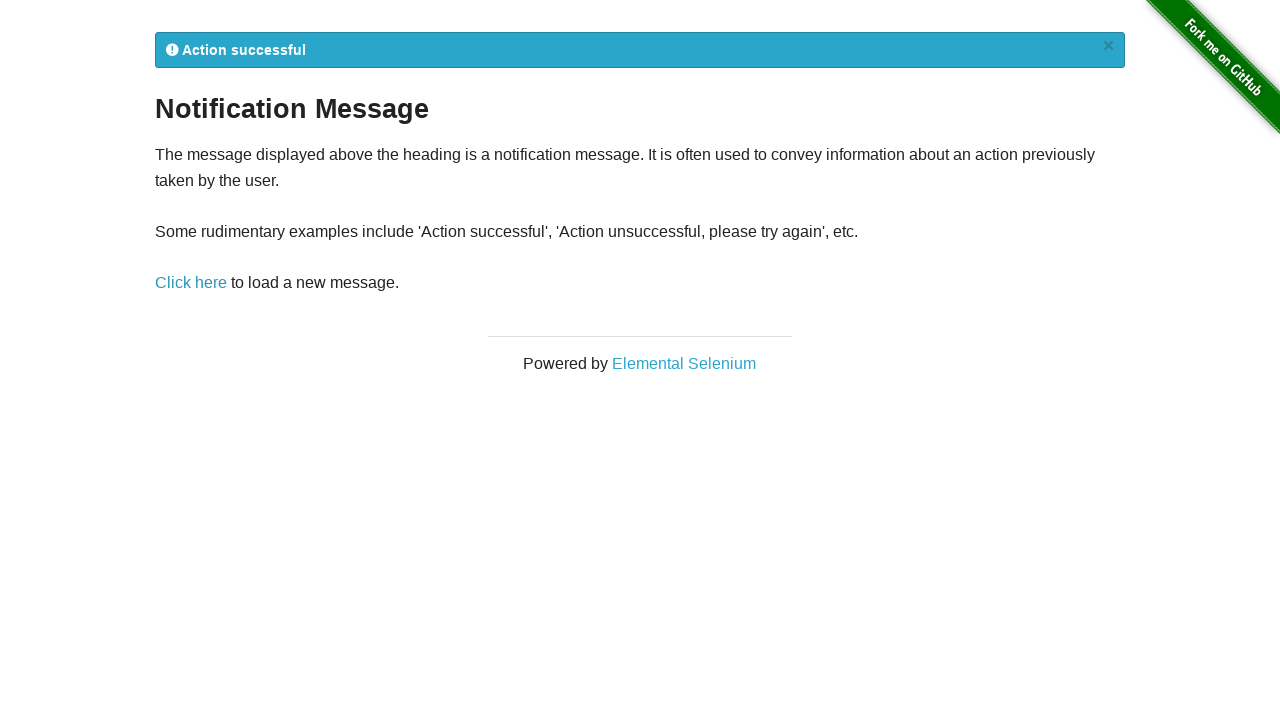

Verified notification message contains expected text
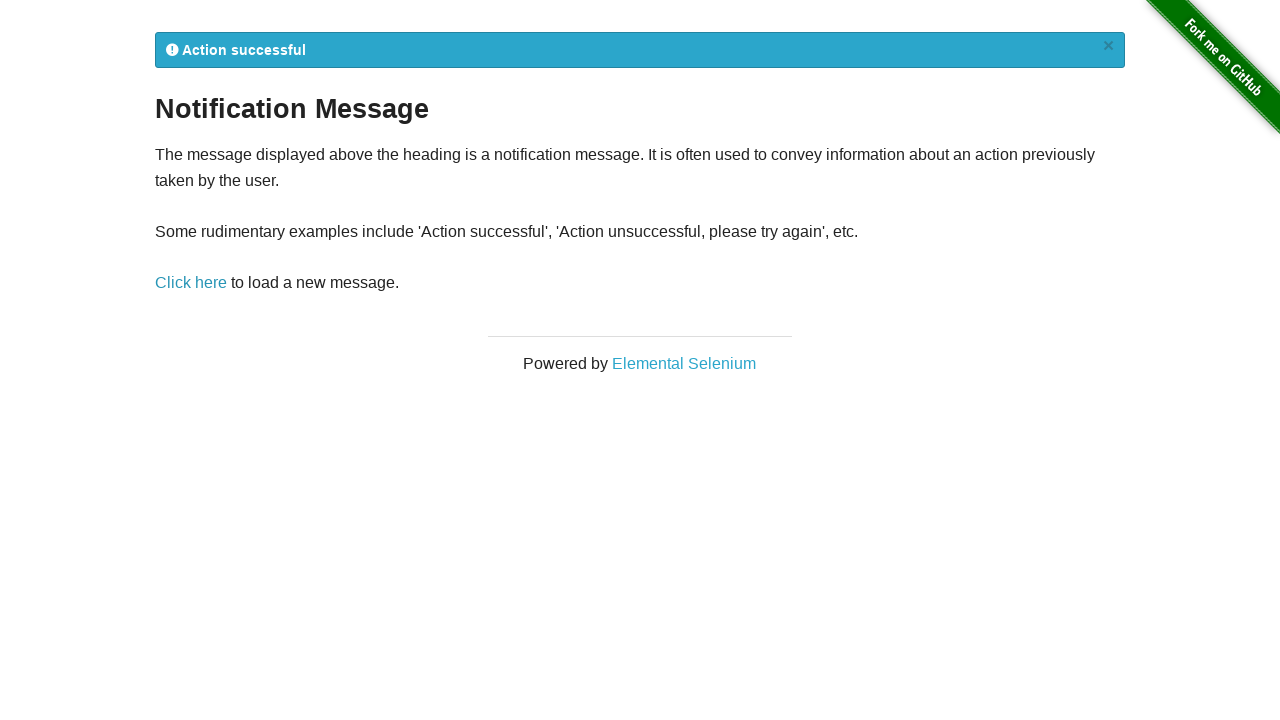

Clicked notification message link at (191, 283) on a[href='/notification_message']
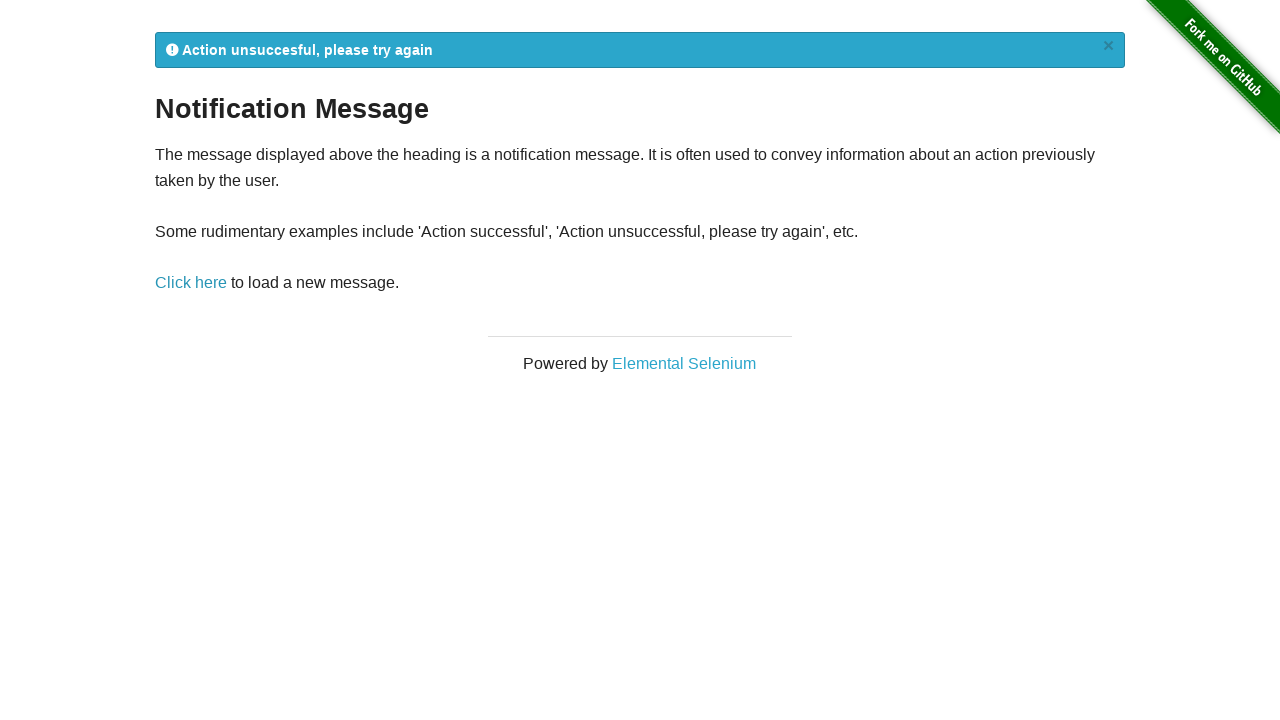

Located notification message element
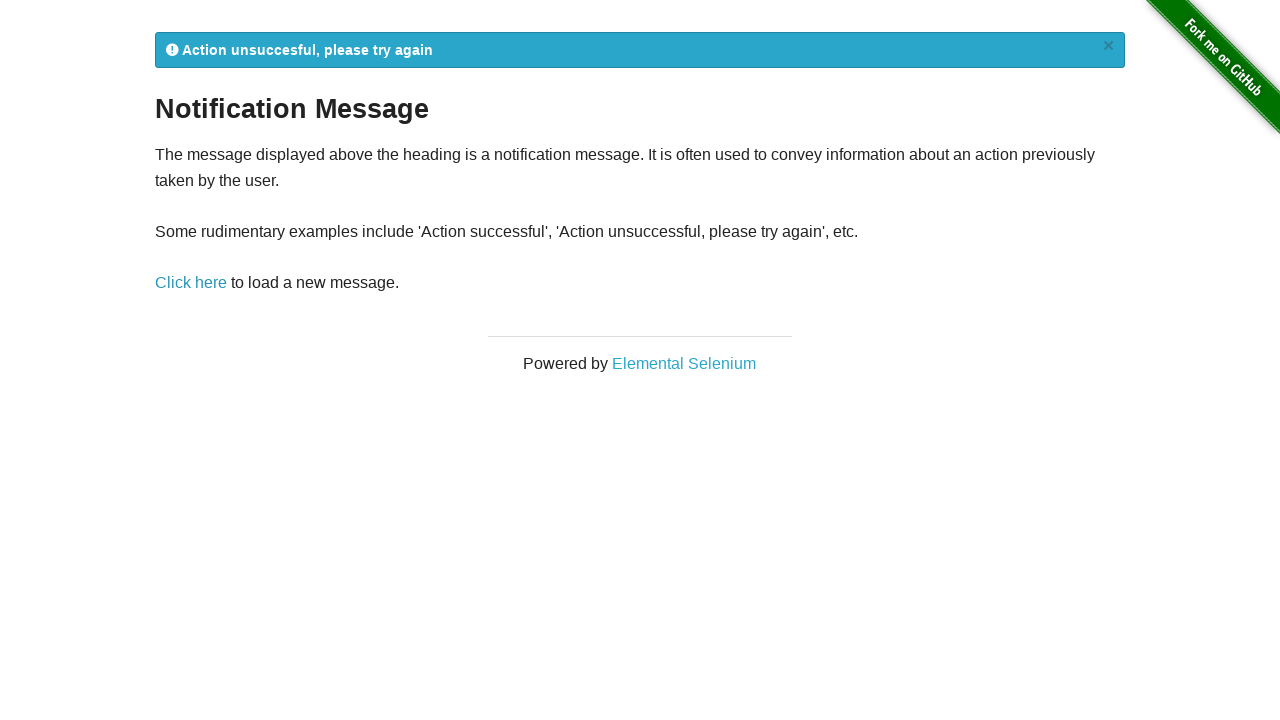

Retrieved notification message text: ' Action unsuccesful, please try again
×'
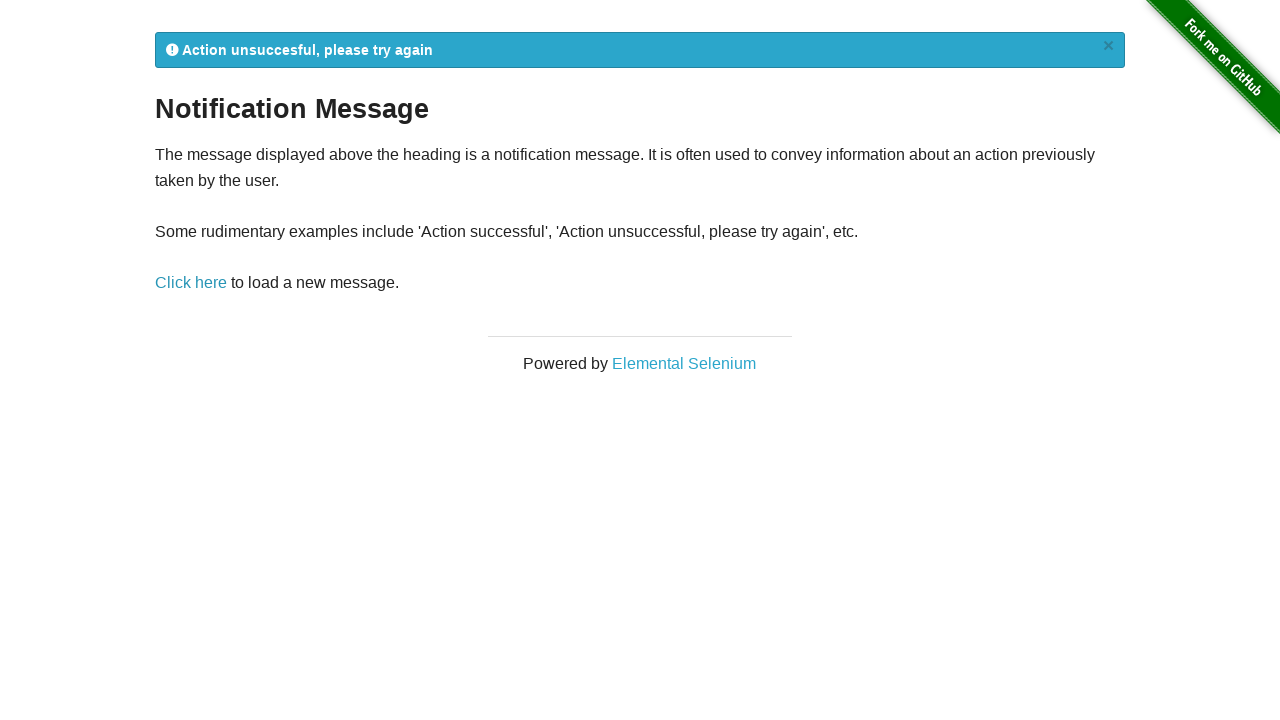

Verified notification message contains expected text
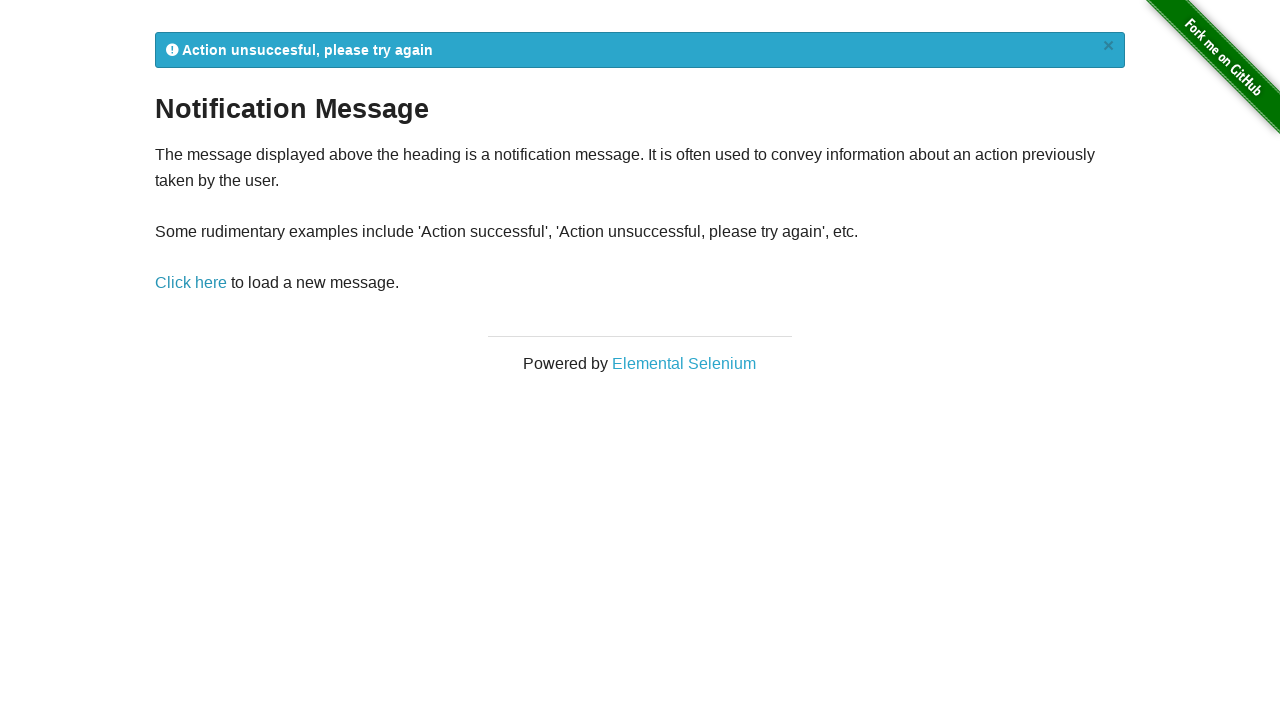

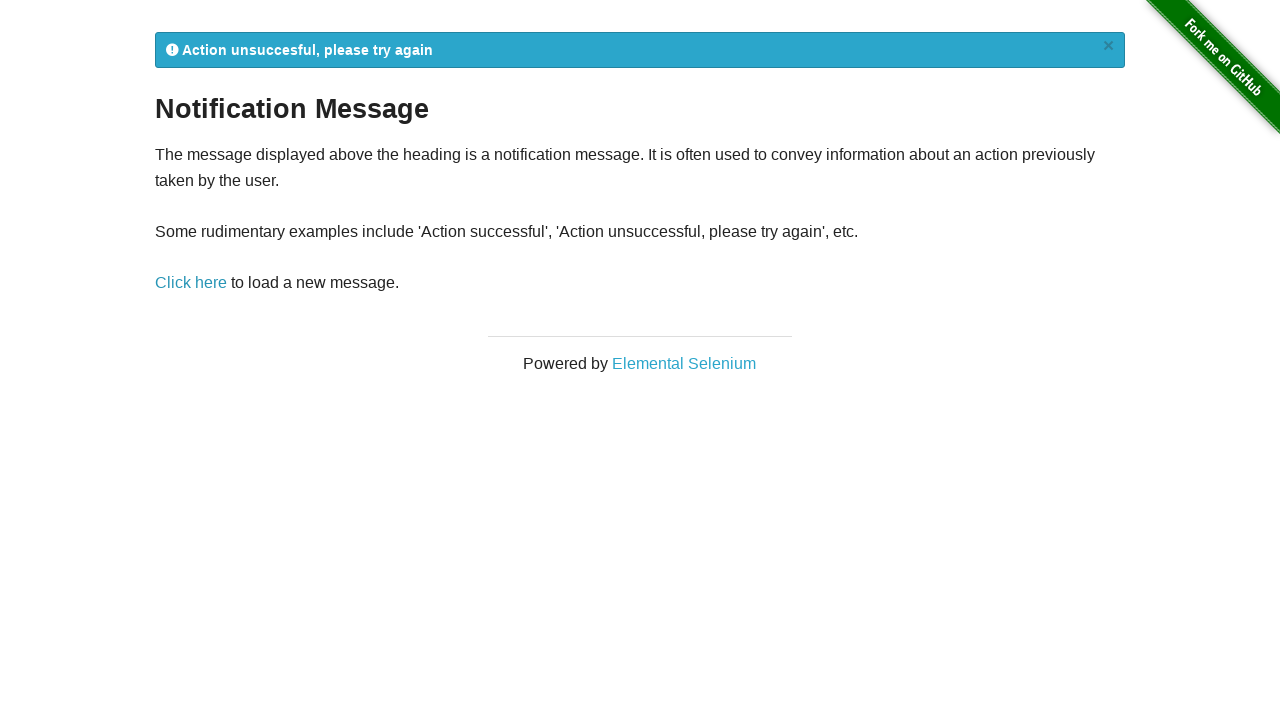